Navigates to Spotify Uruguay homepage and verifies that elements with a specific HTML tag (button by default) are present on the page.

Starting URL: http://www.spotify.com/uy/

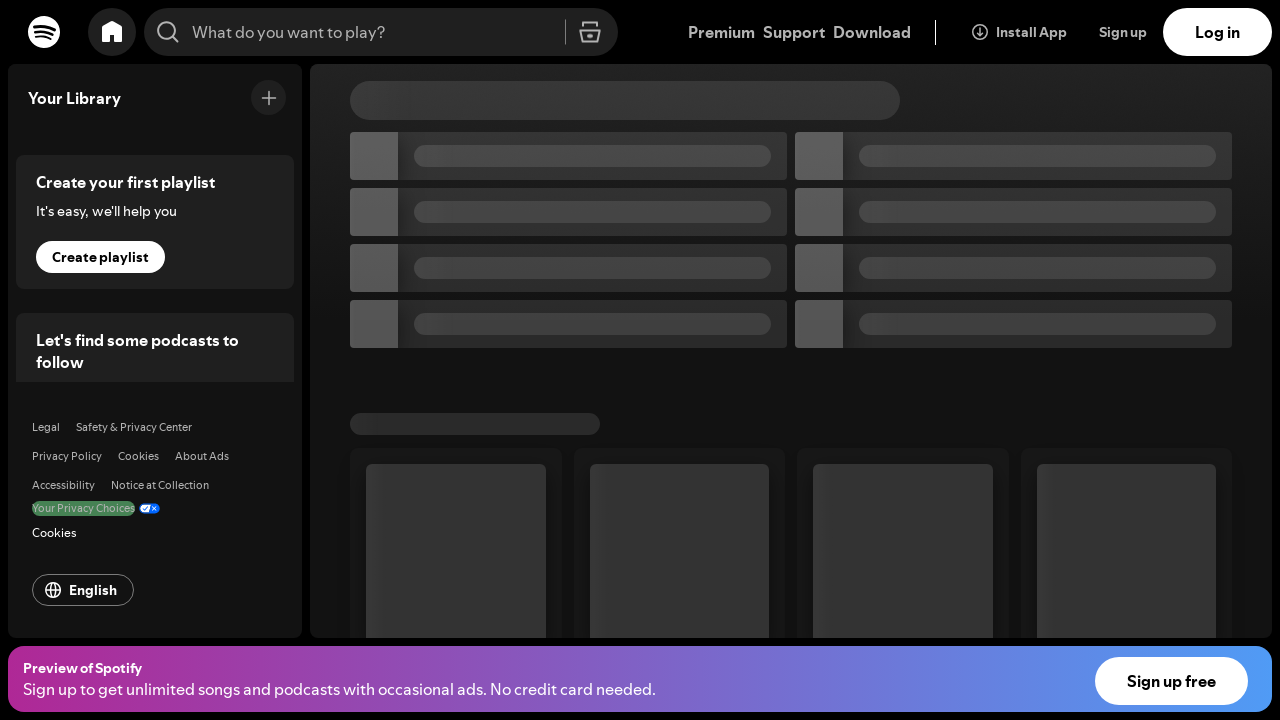

Waited for button elements to be present on the page
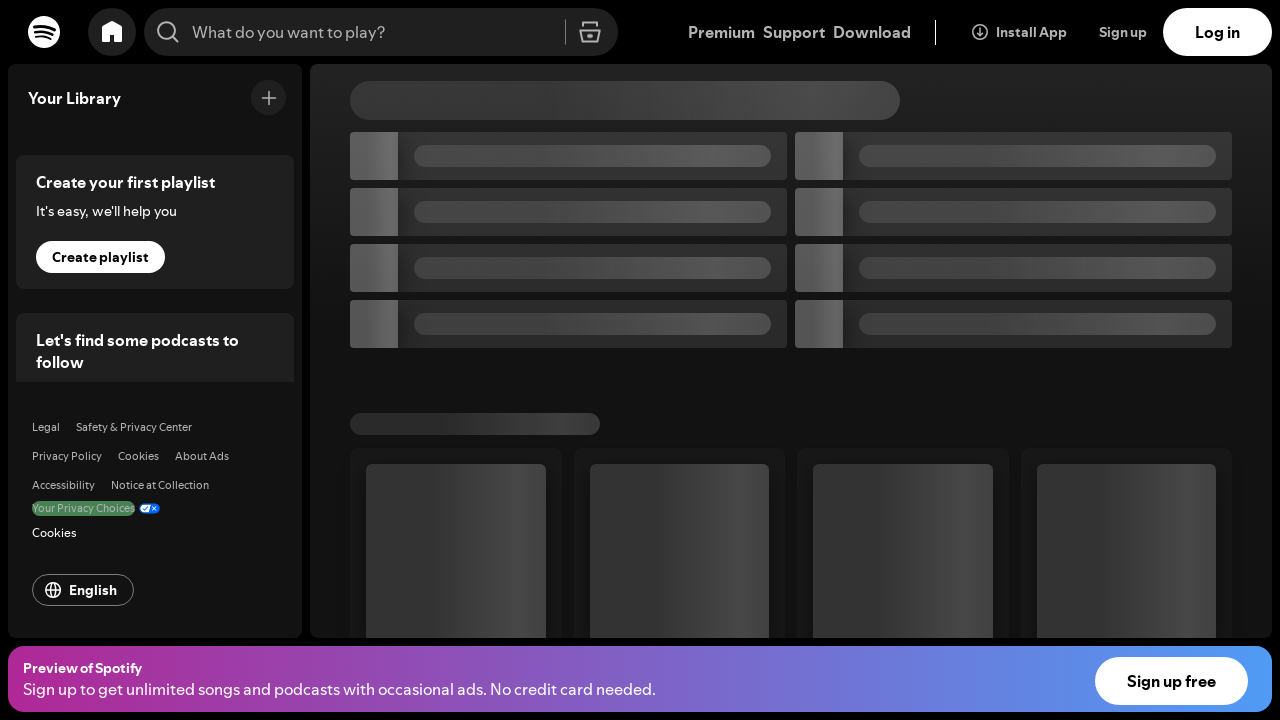

Located all button elements on the page
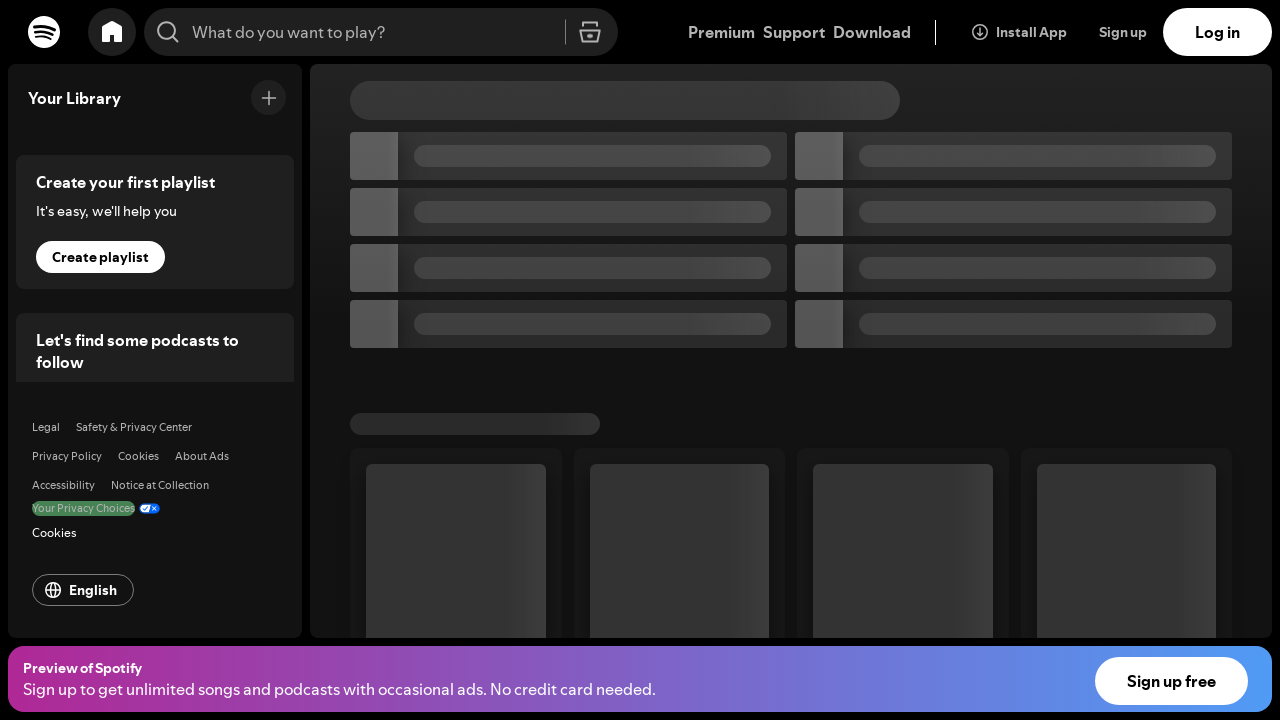

Verified that at least one button element exists on the page
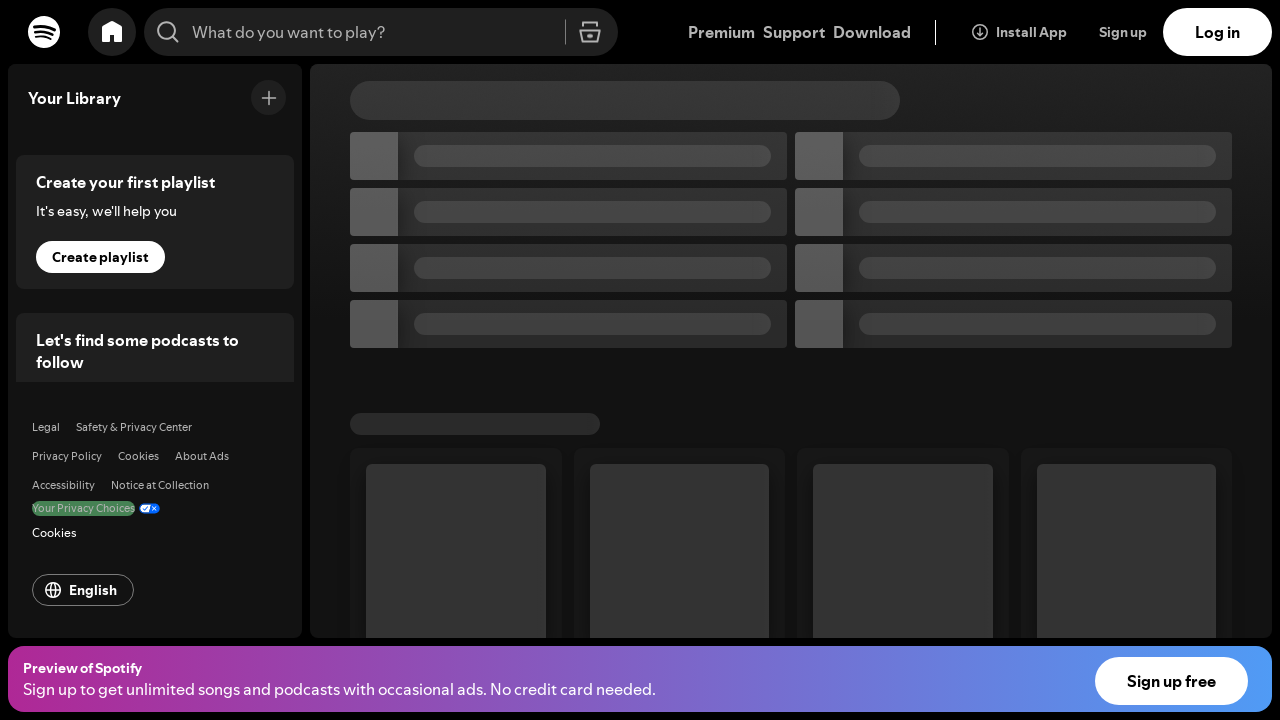

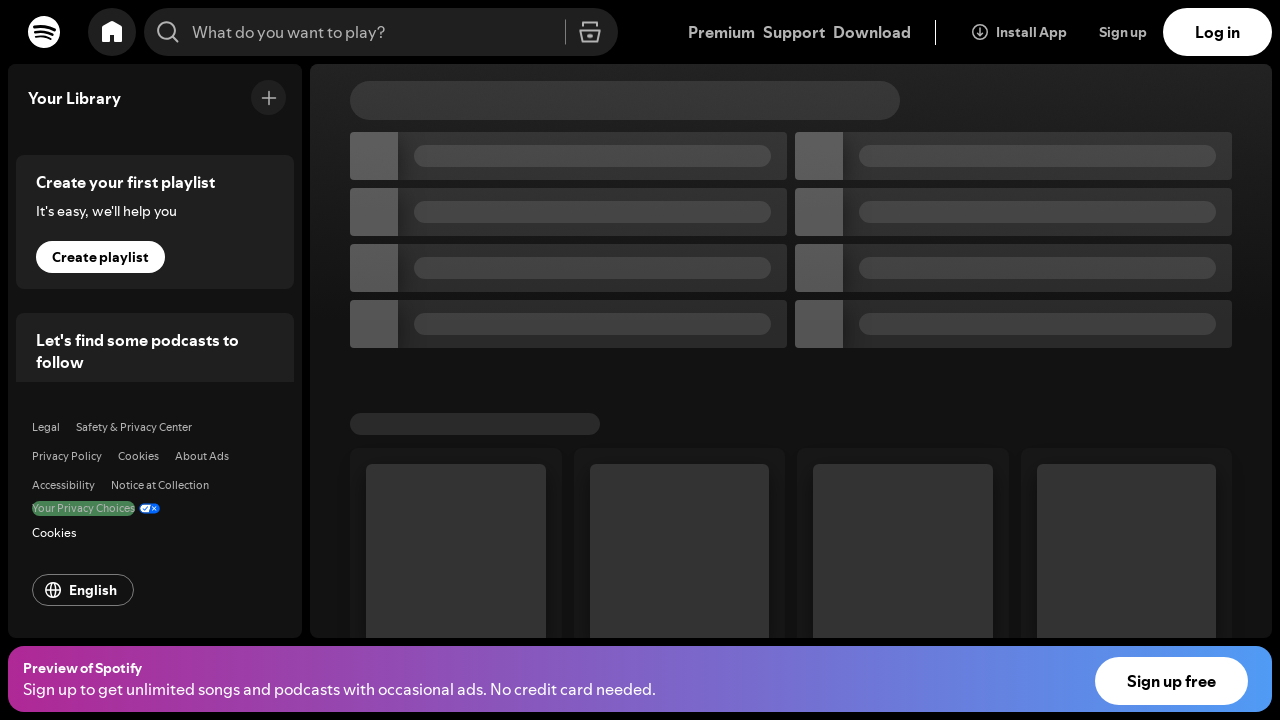